Tests form validation on a signup page by clicking the signup button with empty fields and verifying that an error message "Please fill the required fields" is displayed.

Starting URL: https://popageorgianvictor.github.io/PUBLISHED-WEBPAGES/login_sign_up#signup

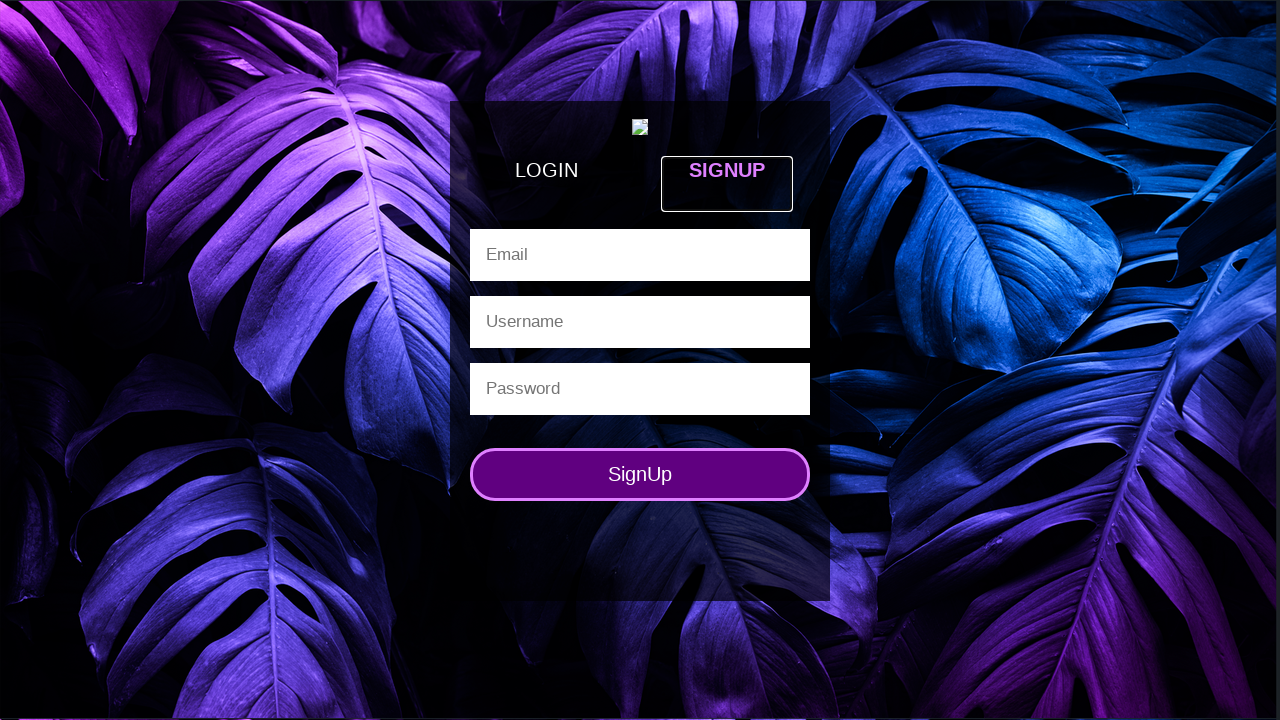

Clicked SignUp button with empty fields at (640, 475) on input[value='SignUp']
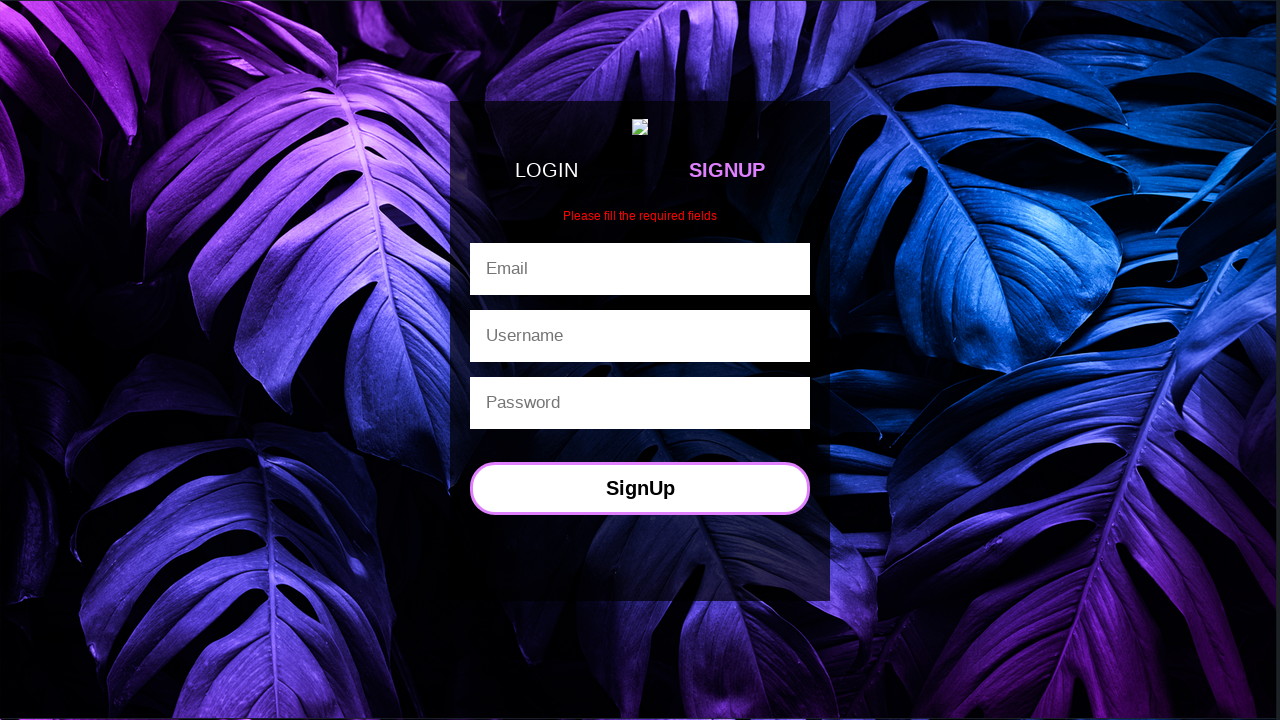

Error message element became visible
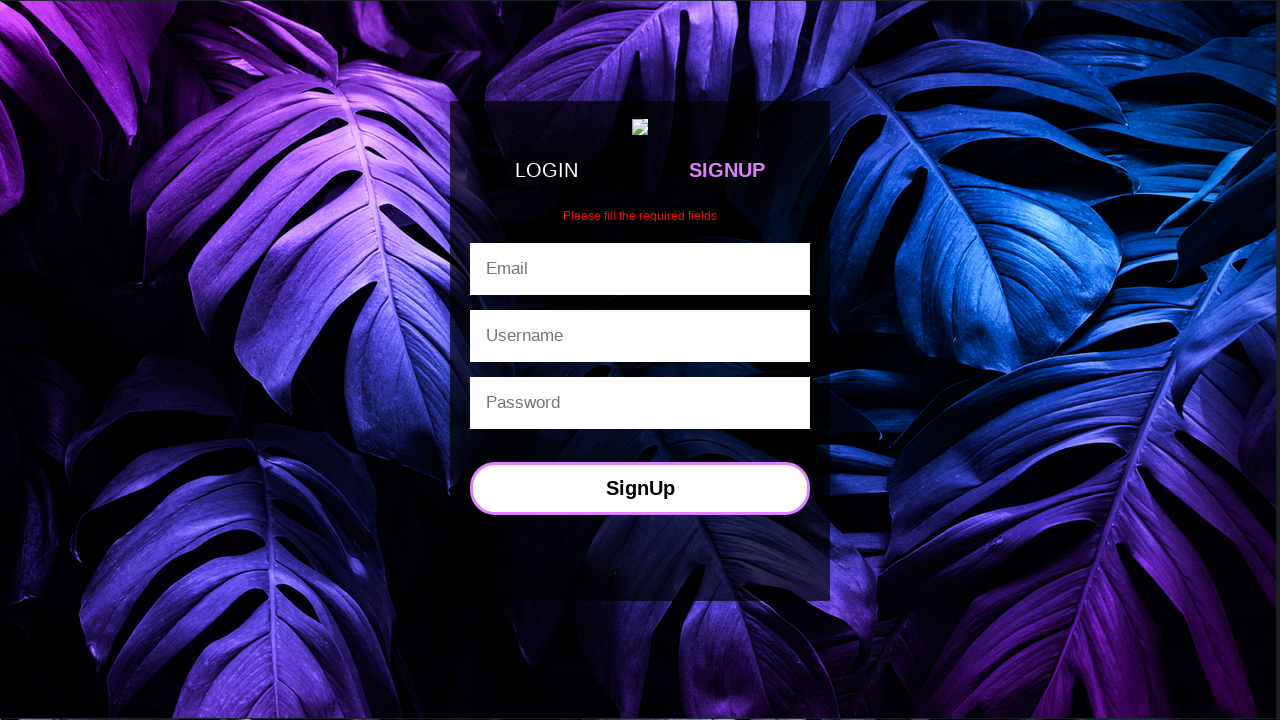

Verified error message text is 'Please fill the required fields'
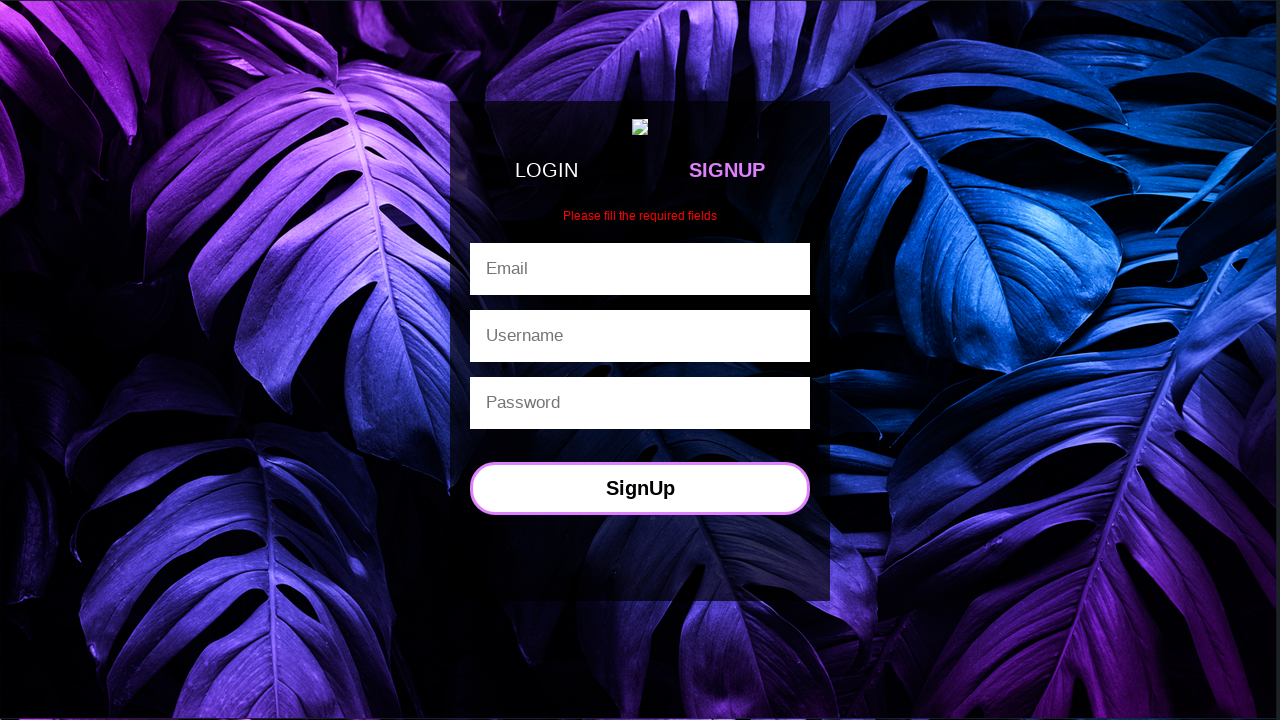

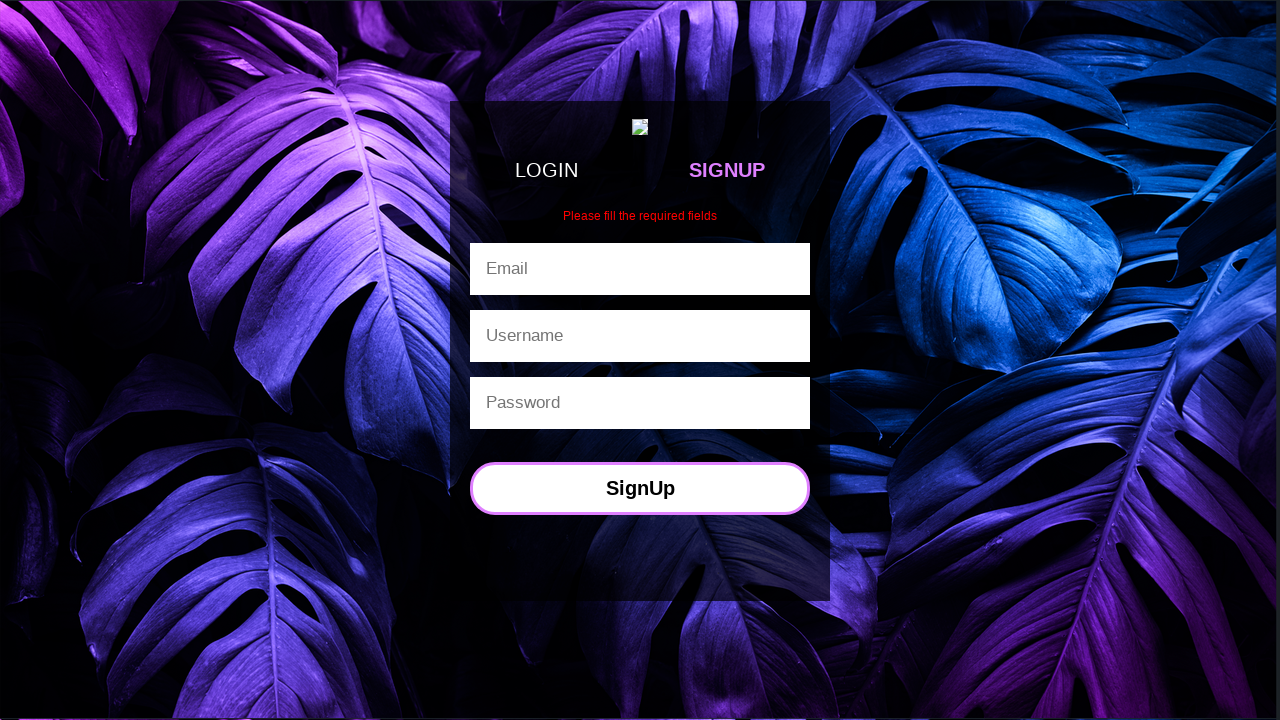